Tests opening a new browser window, navigating to a different page in that window, and verifying that two window handles exist.

Starting URL: https://the-internet.herokuapp.com/windows

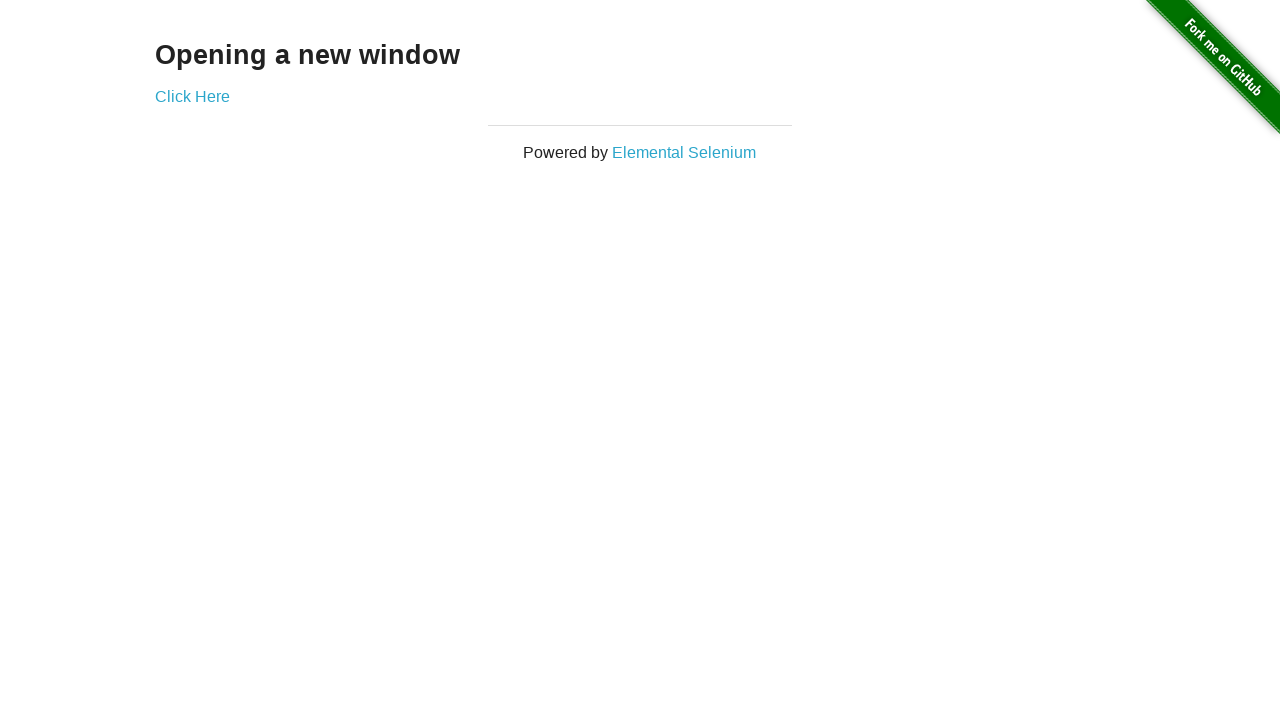

Opened a new browser window
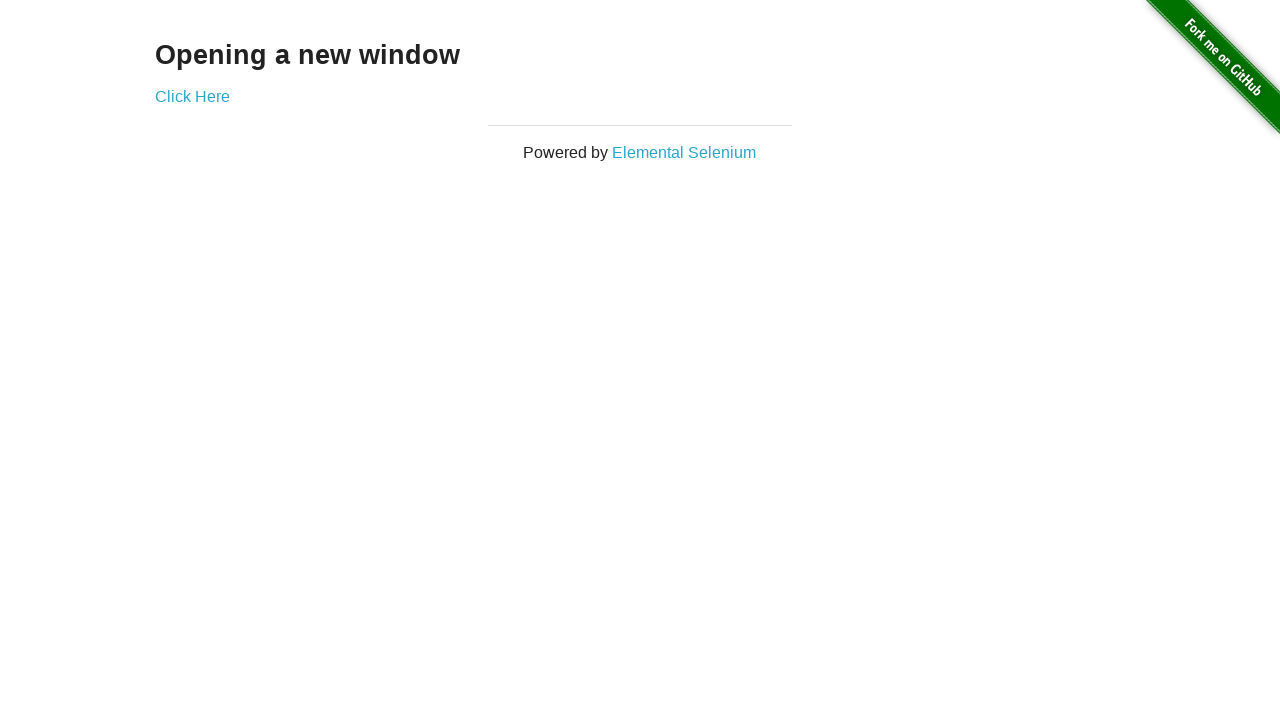

Navigated to typos page in new window
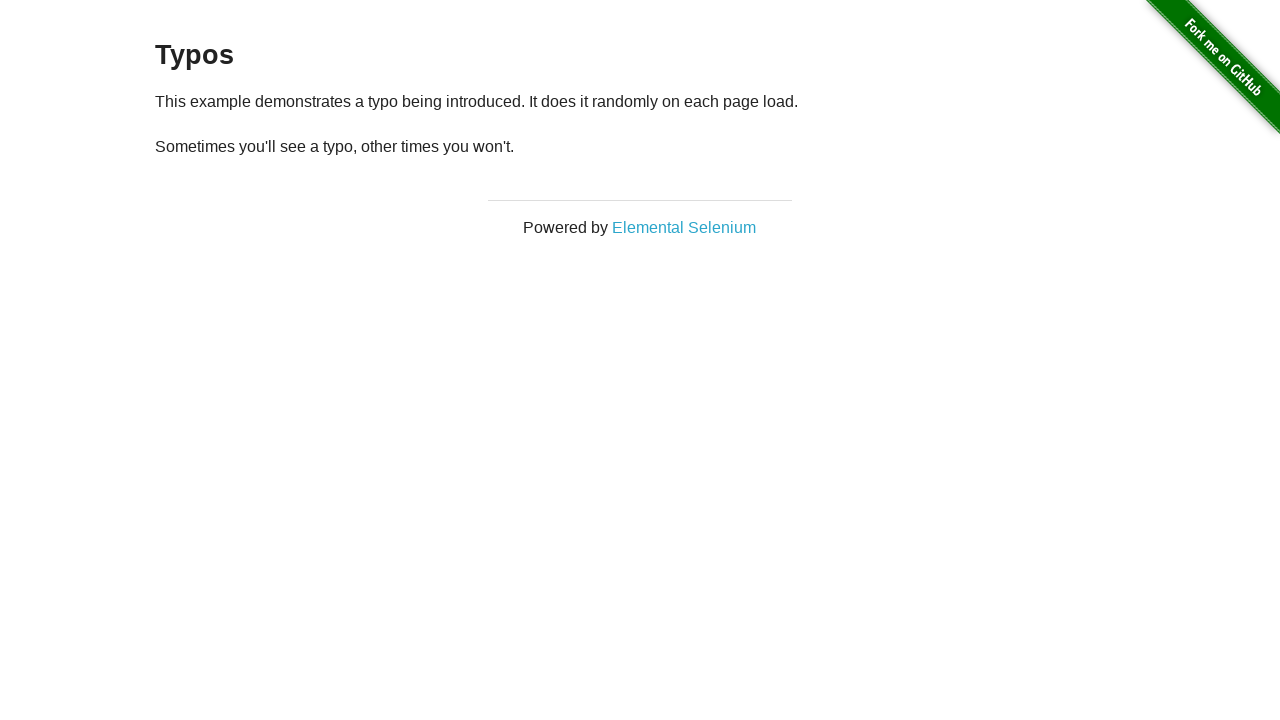

Verified that two window handles exist (2 pages open)
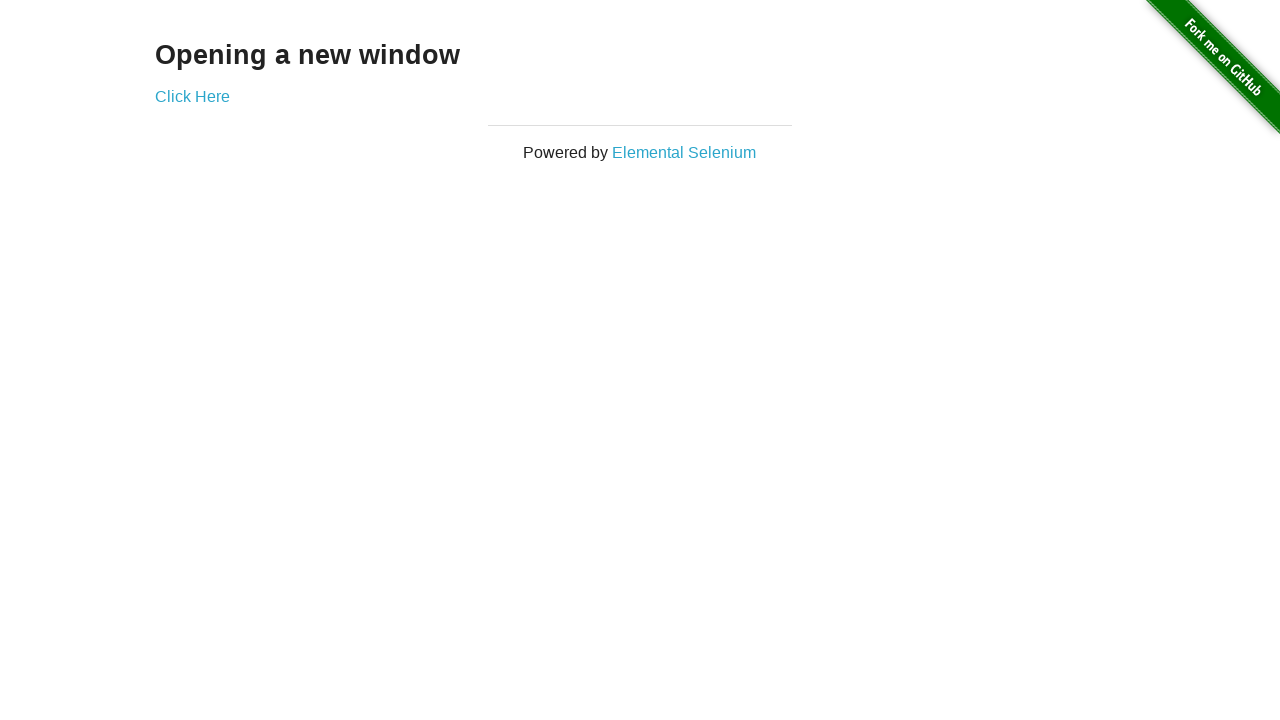

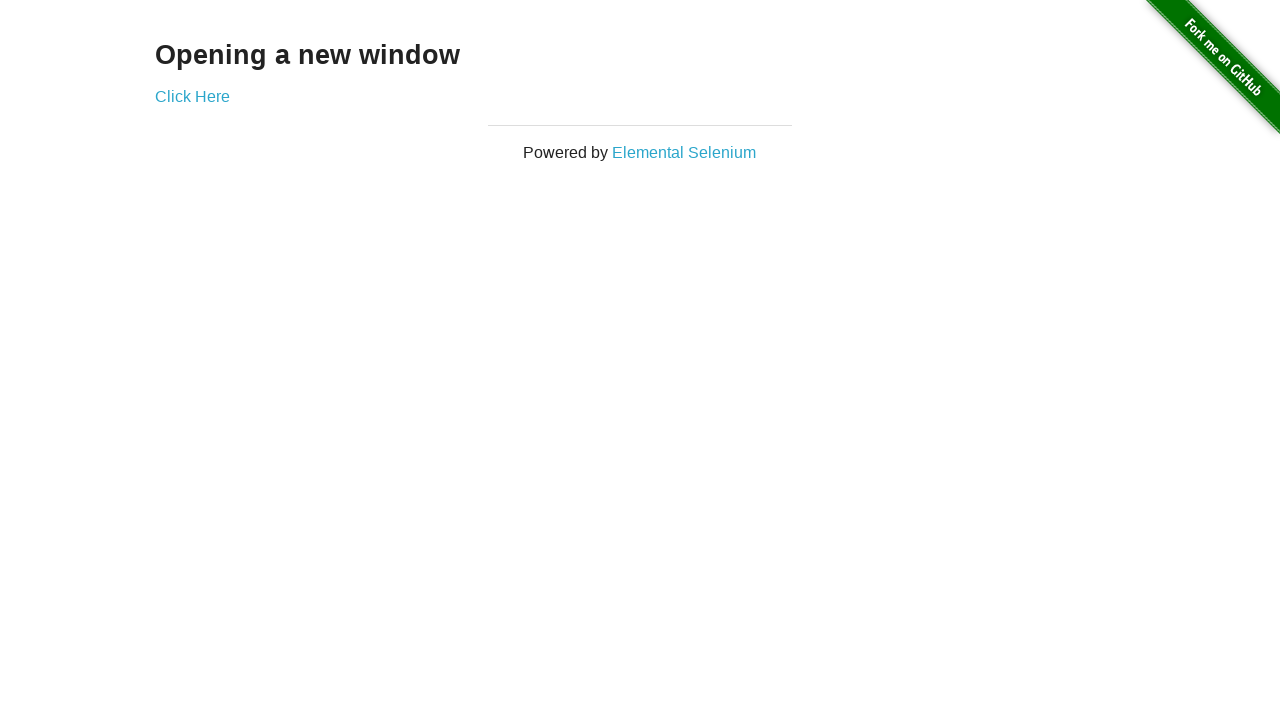